Navigates to the Indonesia COVID-19 distribution map dashboard and waits for the page content to fully load.

Starting URL: https://covid19.go.id/peta-sebaran

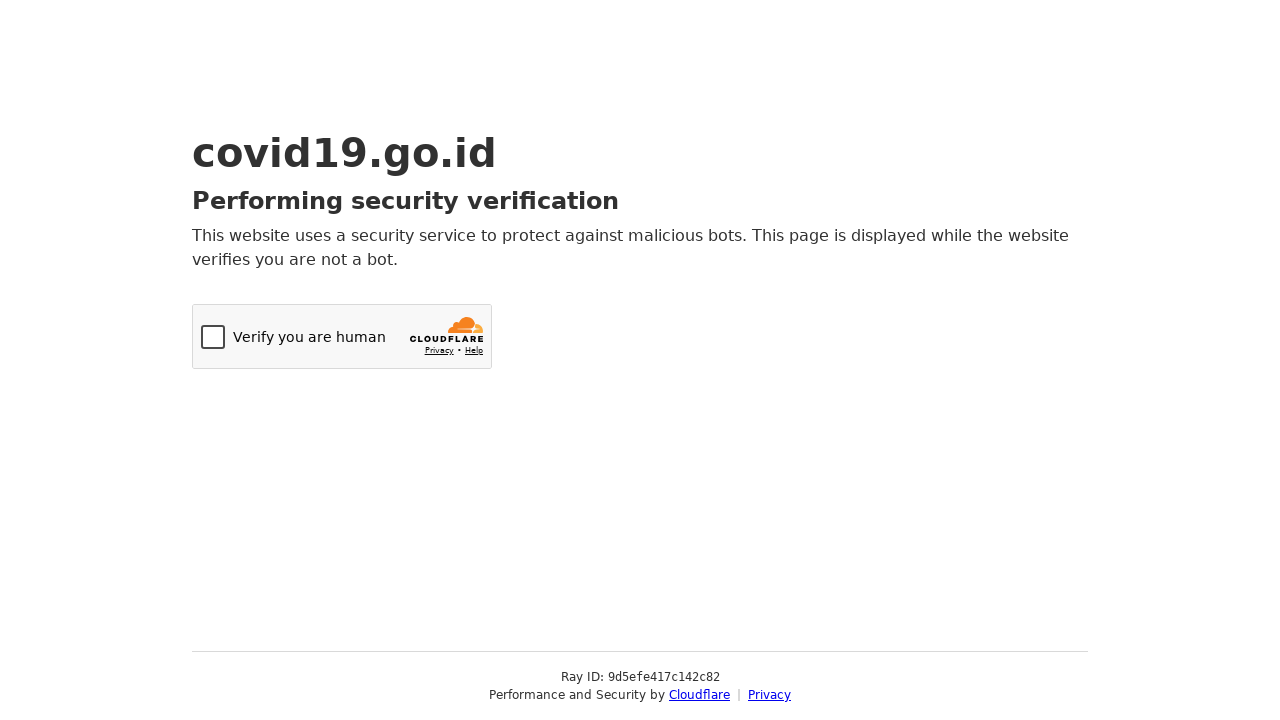

Navigated to Indonesia COVID-19 distribution map dashboard
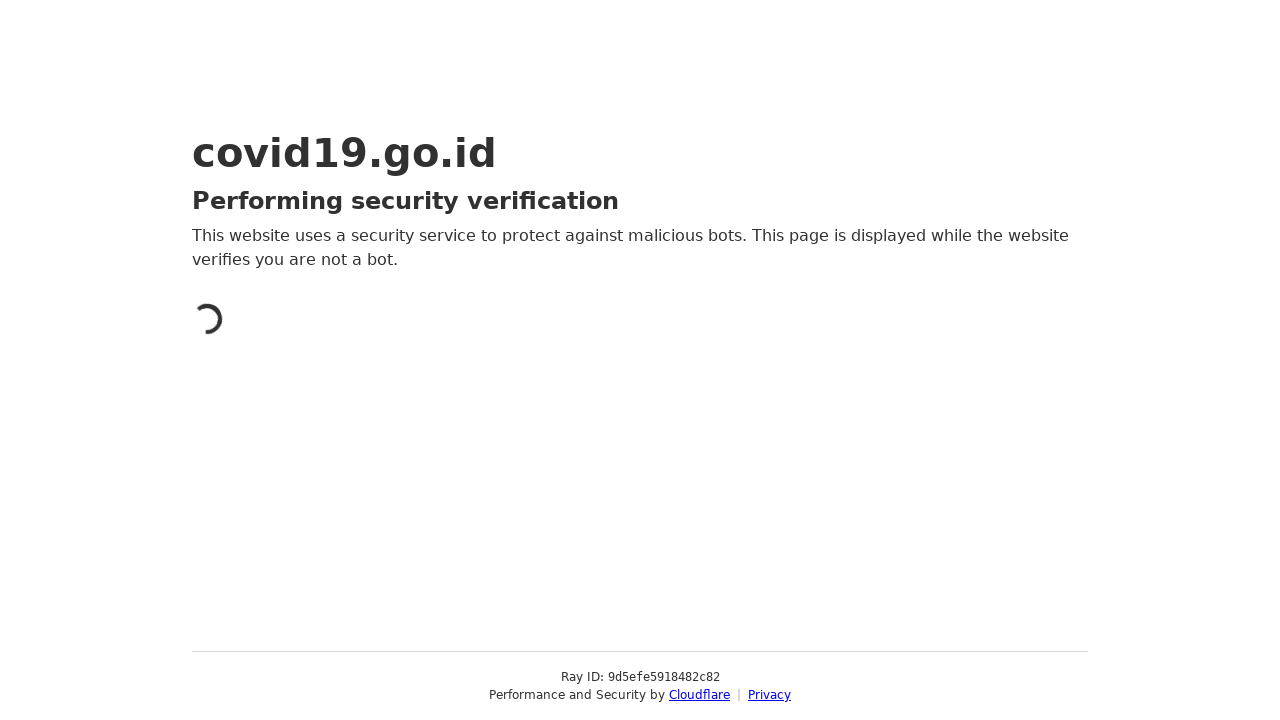

Page body fully loaded
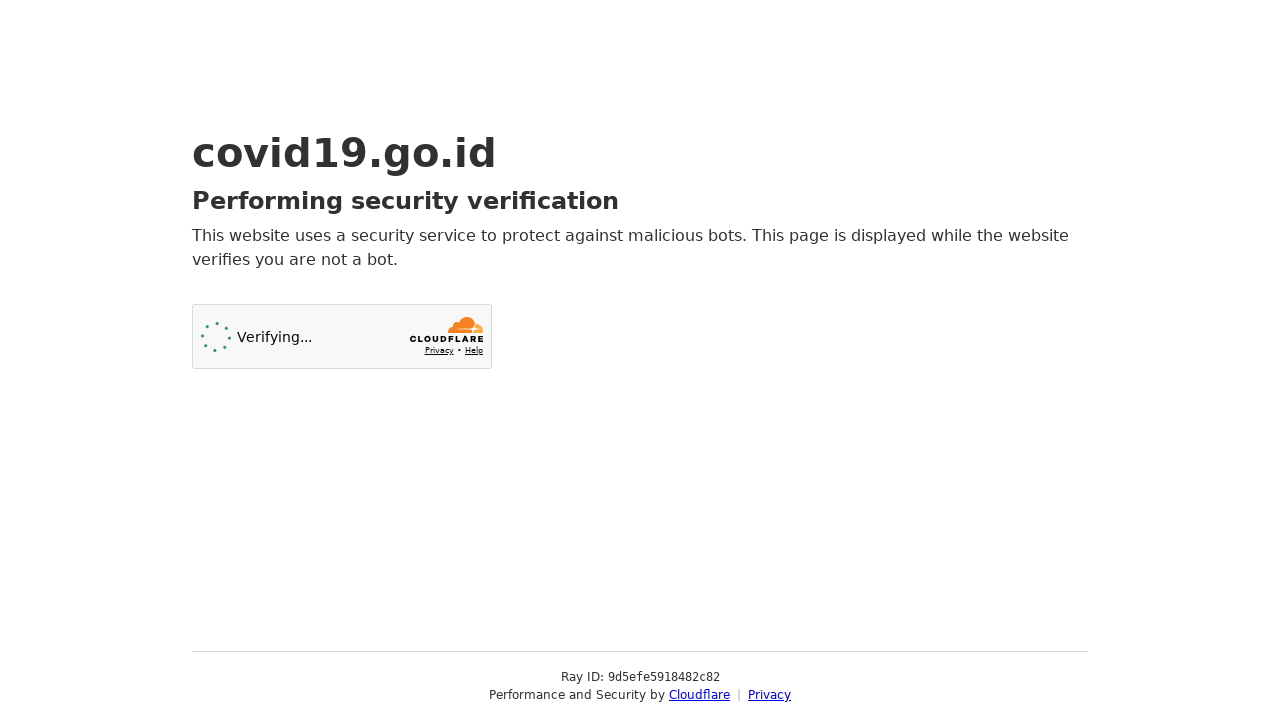

Network idle state reached - dynamic content and map visualization fully loaded
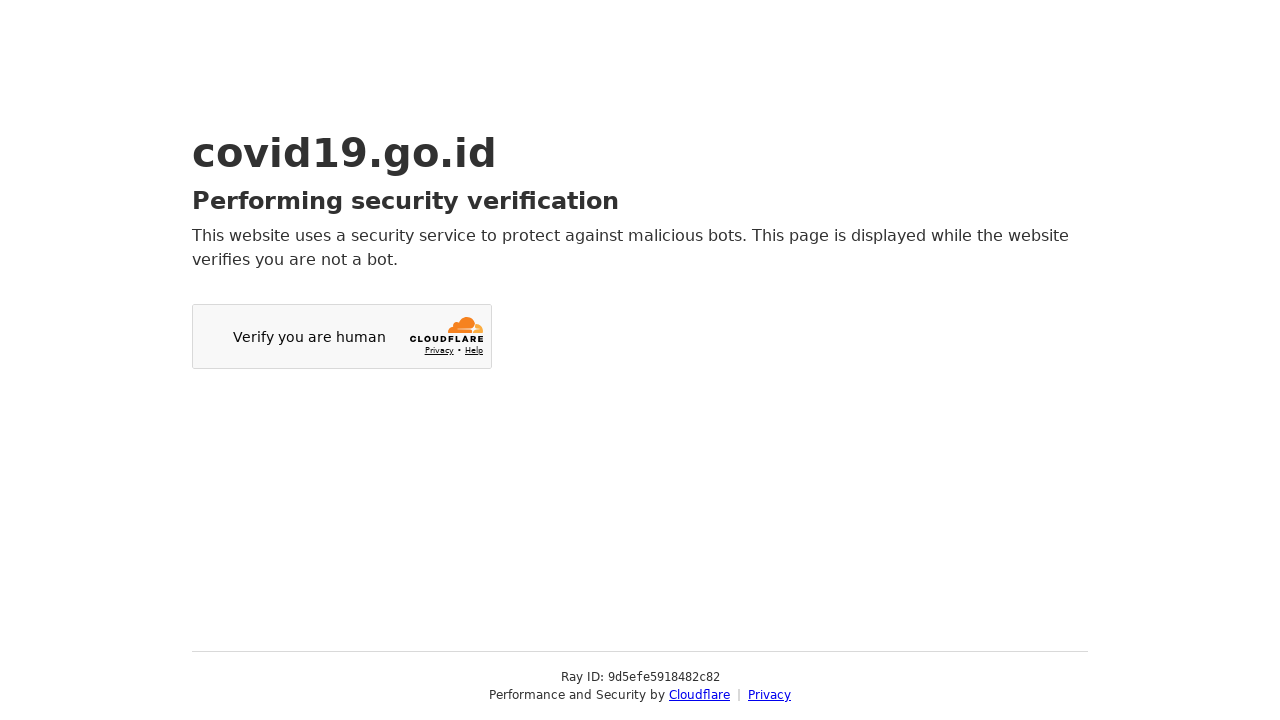

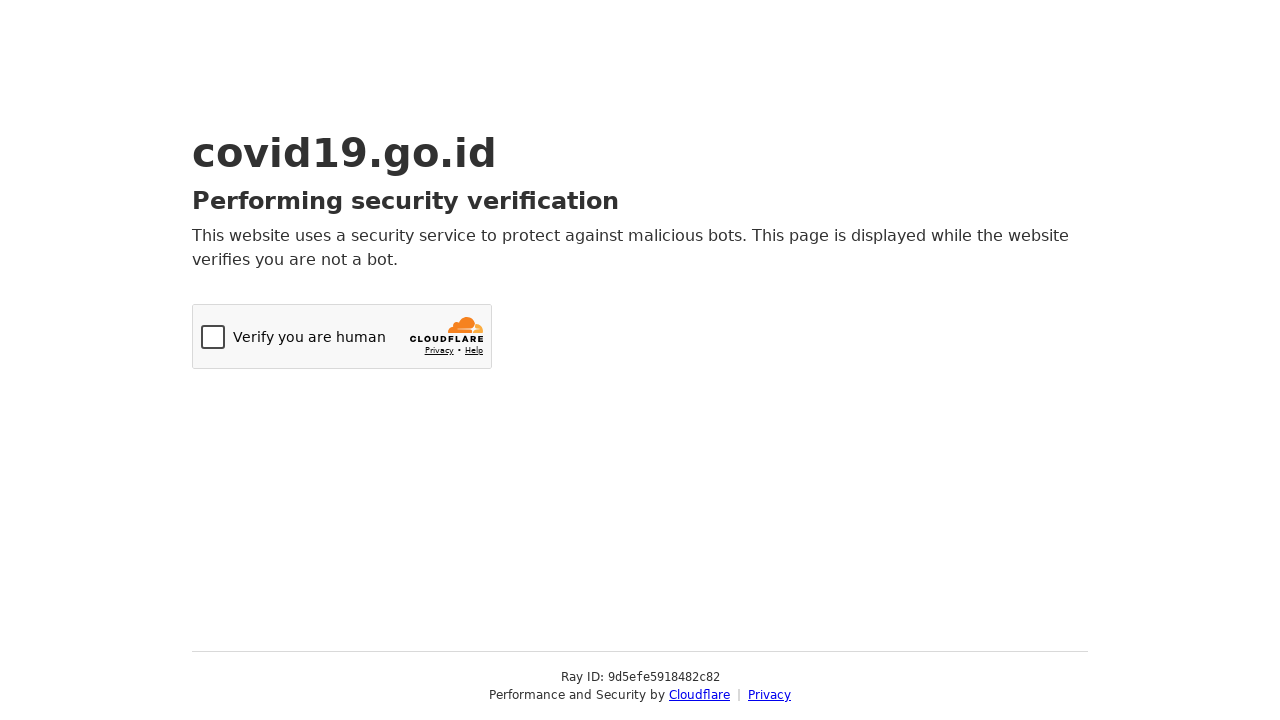